Tests drag and drop functionality on jQueryUI sortable demo by repeatedly dragging the last item to earlier positions in the list, effectively reversing the order of sortable items.

Starting URL: https://jqueryui.com/sortable/

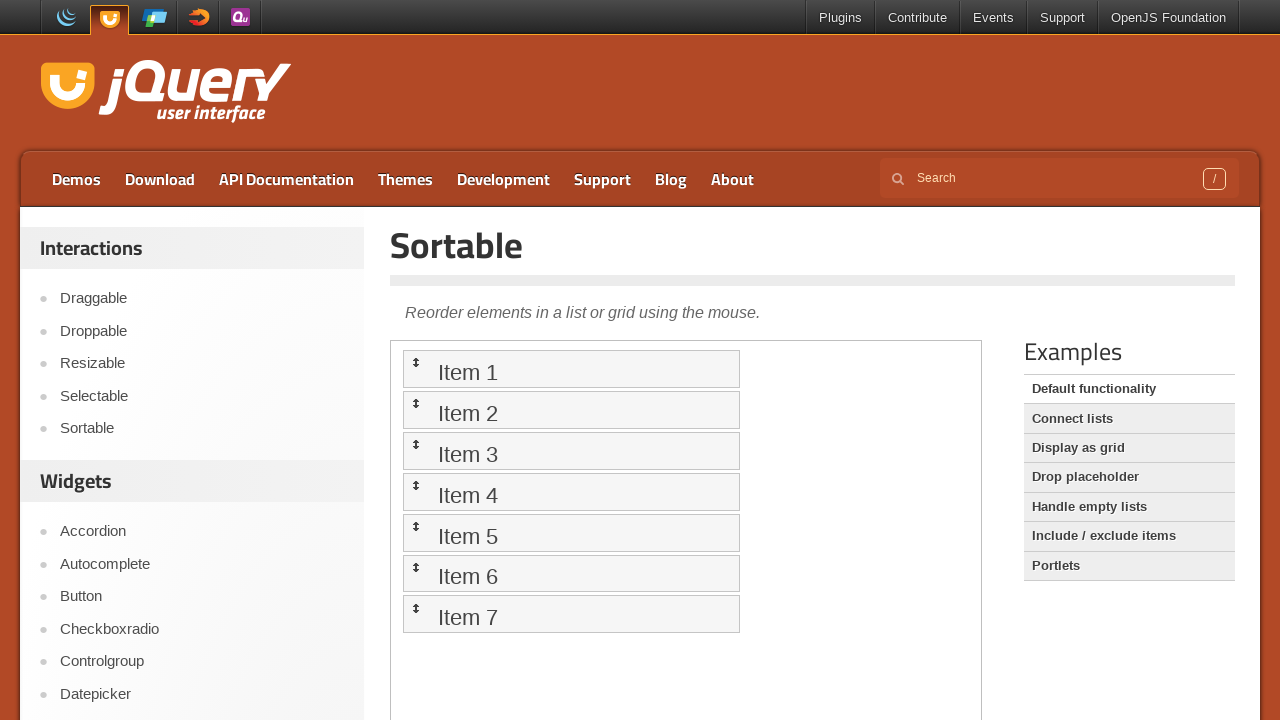

Located demo iframe for sortable functionality
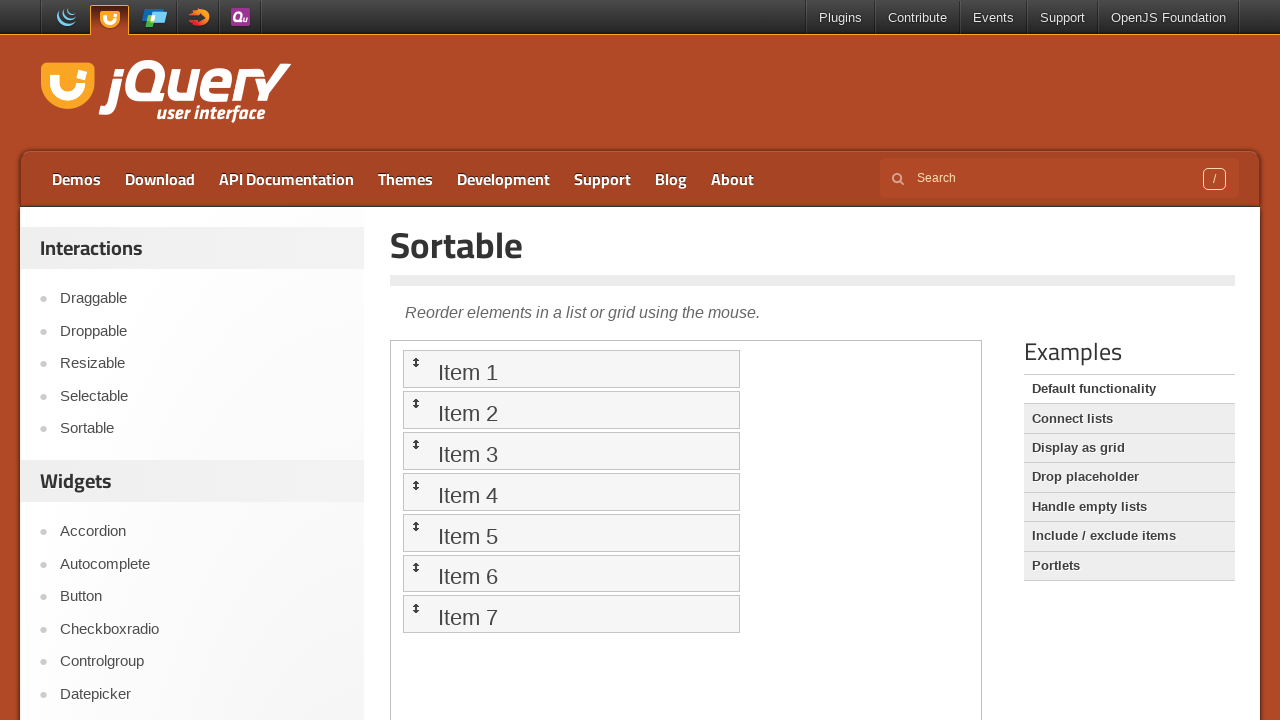

Located target position 1 for drag operation
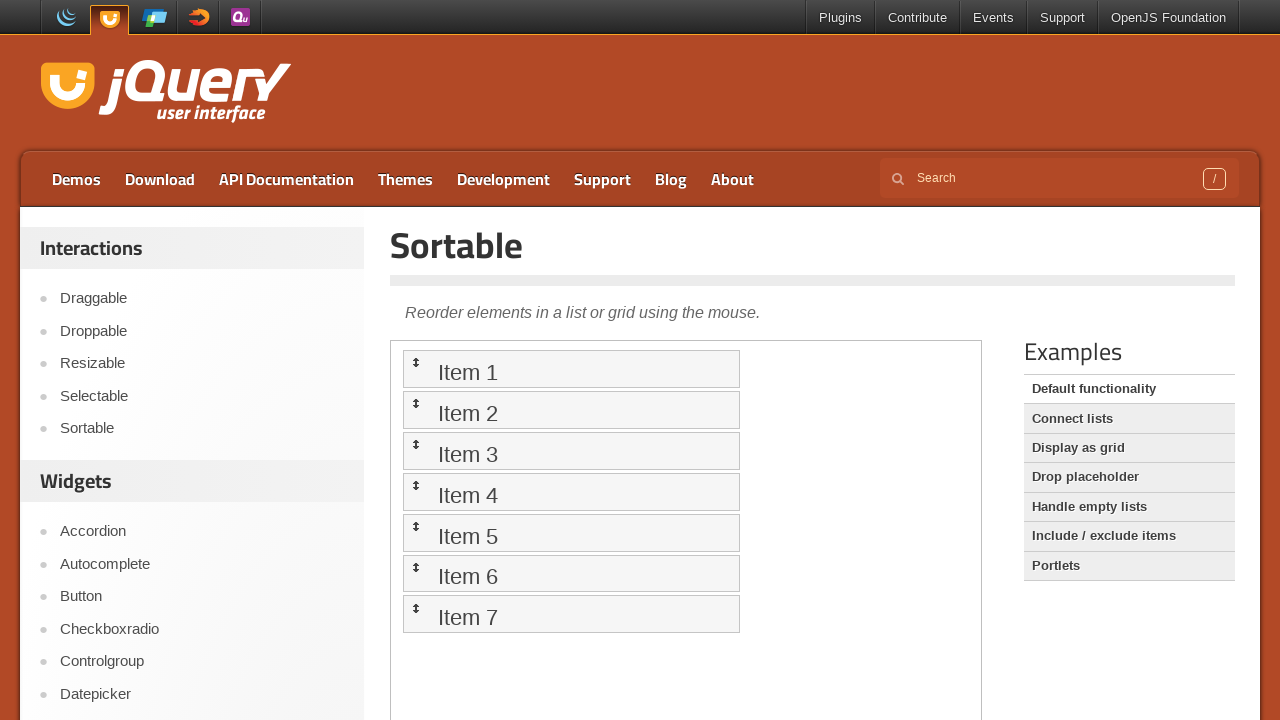

Located last item in sortable list (position 6)
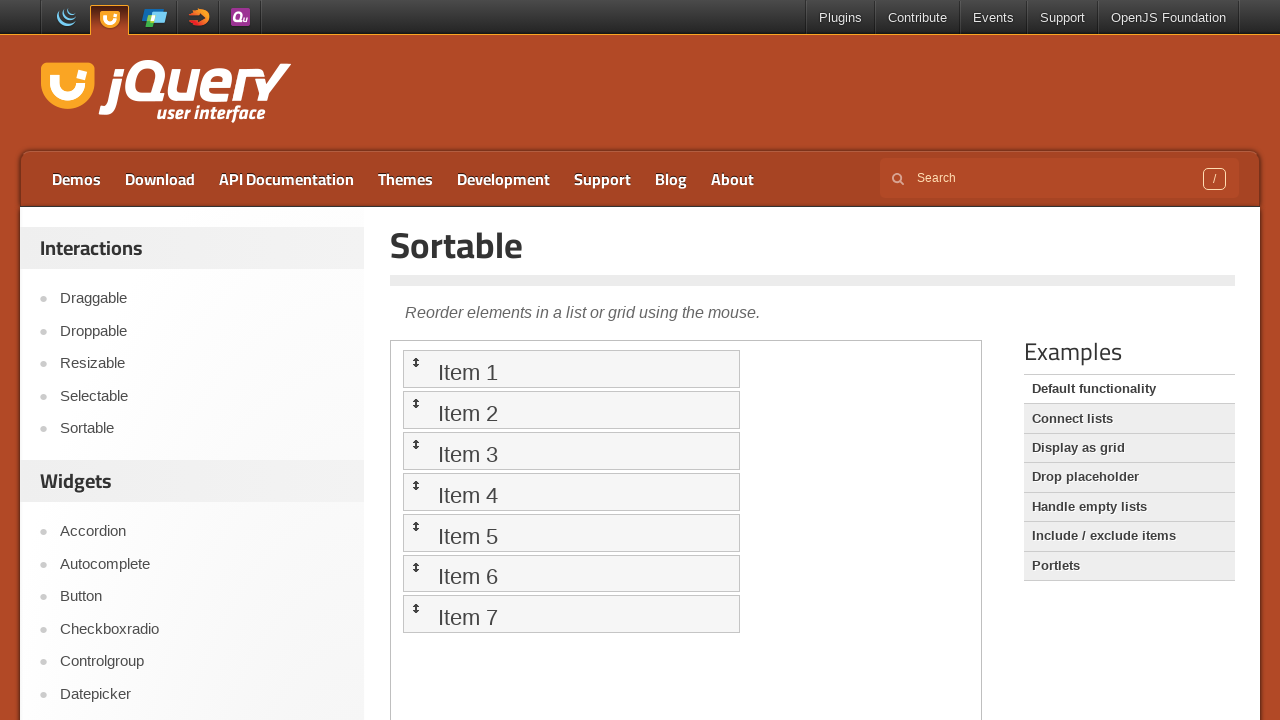

Waited 1 second for stability before drag operation
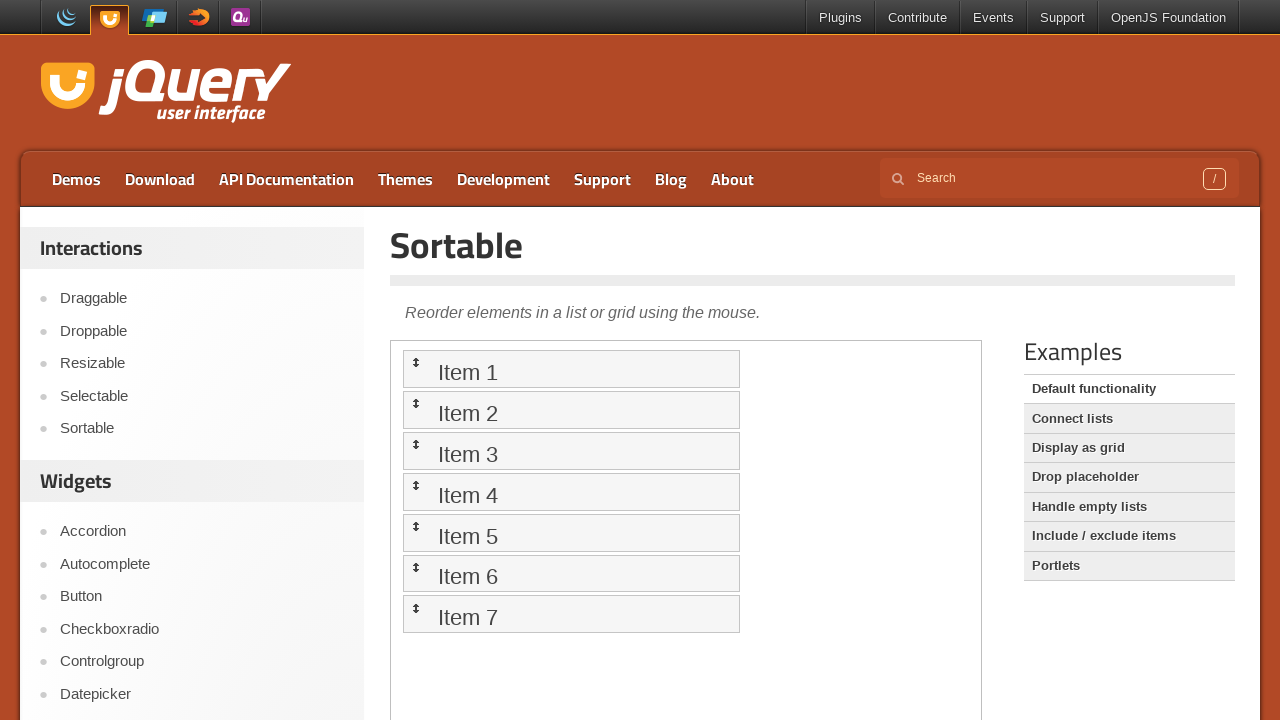

Dragged last item (position 6) to position 1, reordering the list at (571, 369)
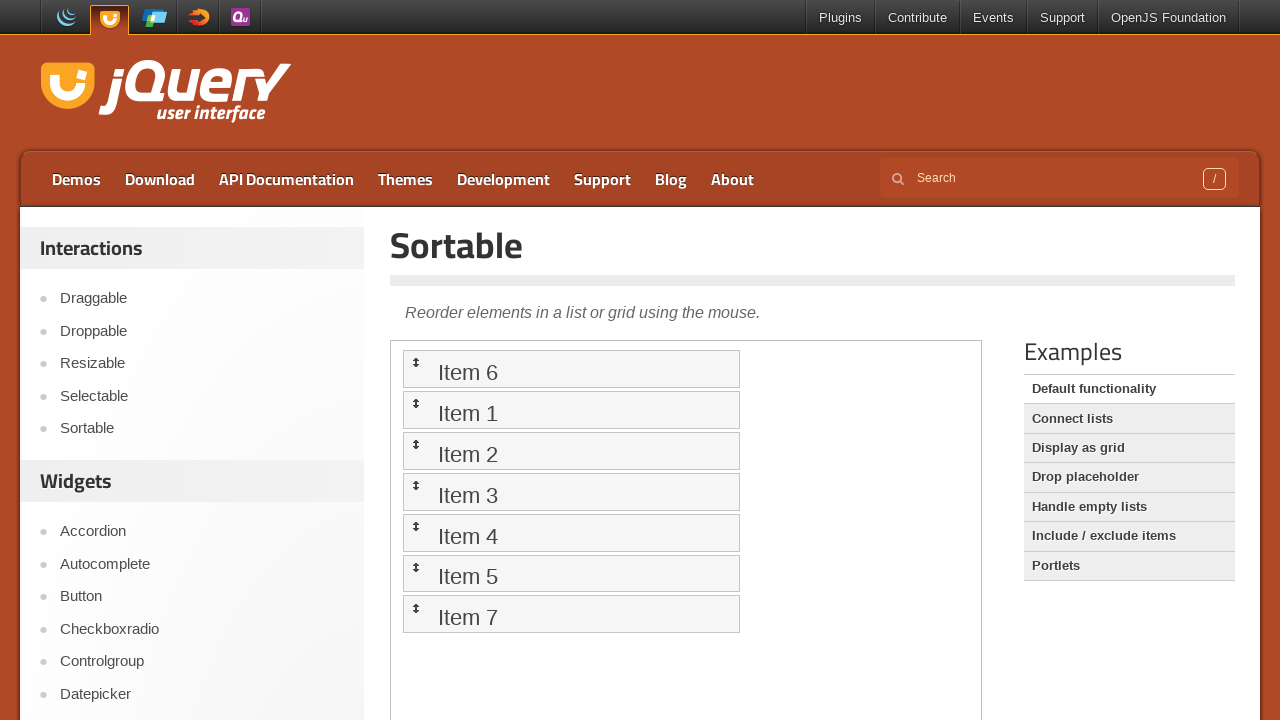

Located target position 2 for drag operation
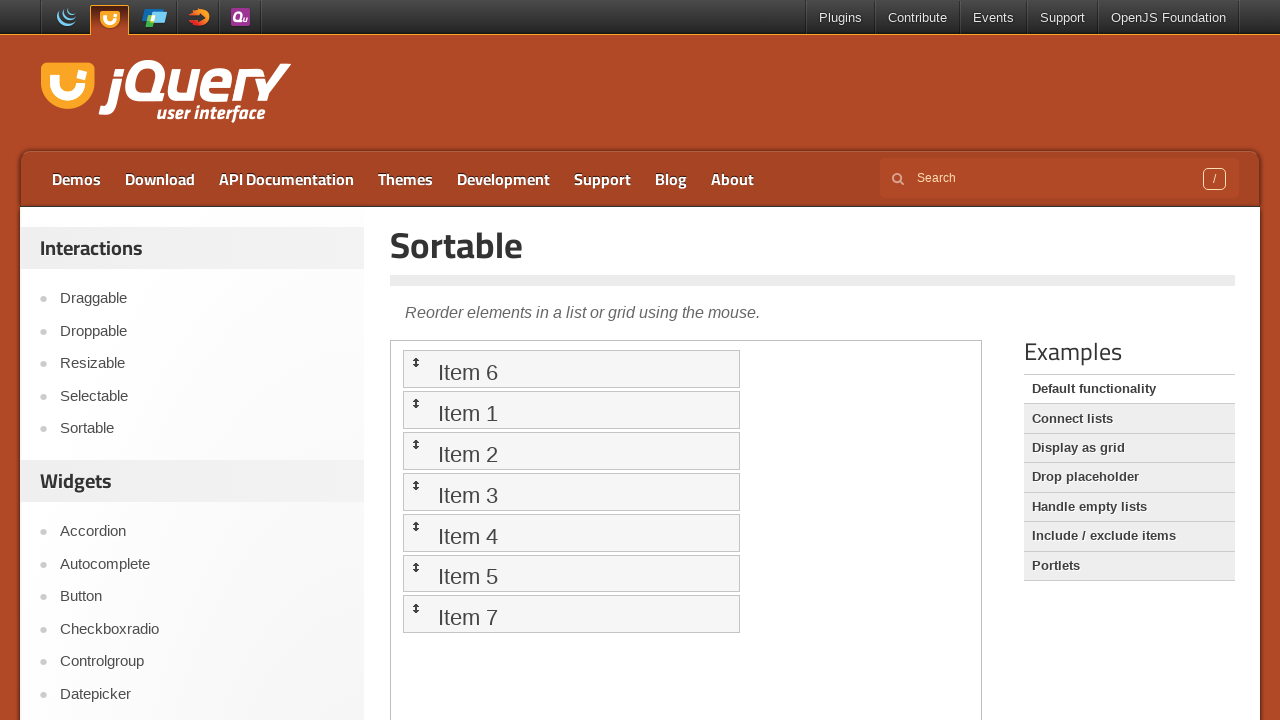

Located last item in sortable list (position 6)
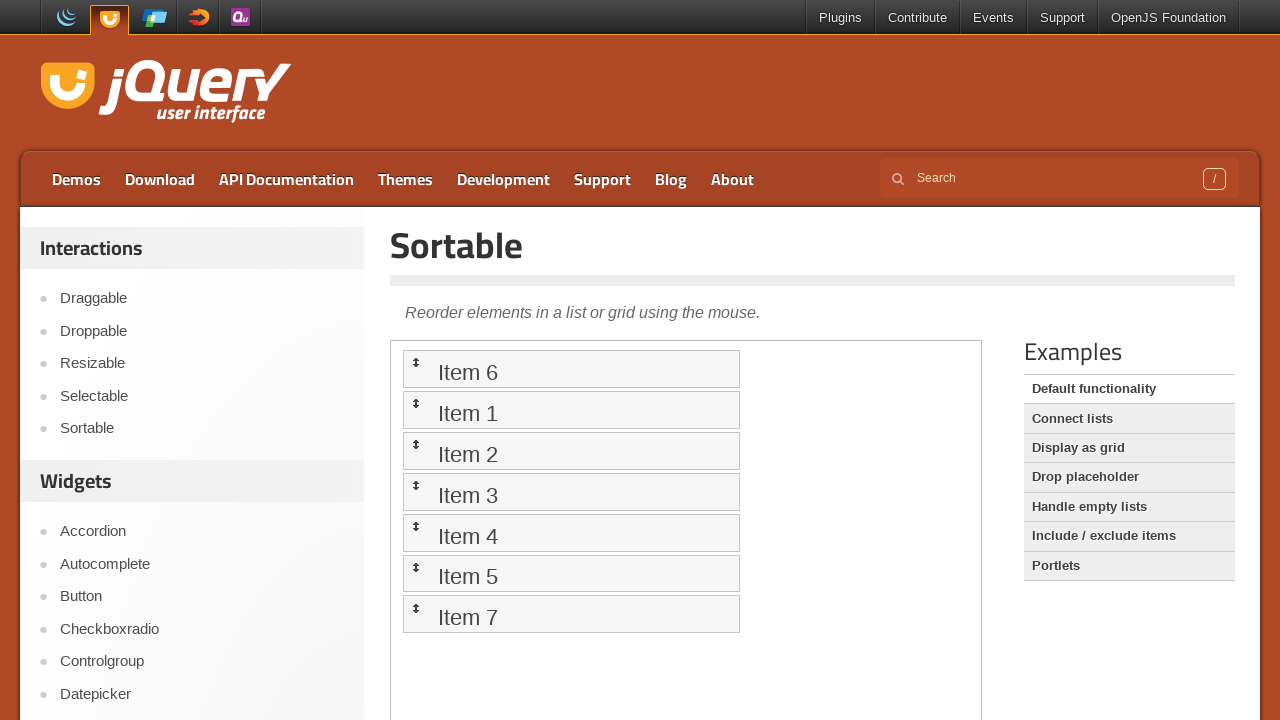

Waited 1 second for stability before drag operation
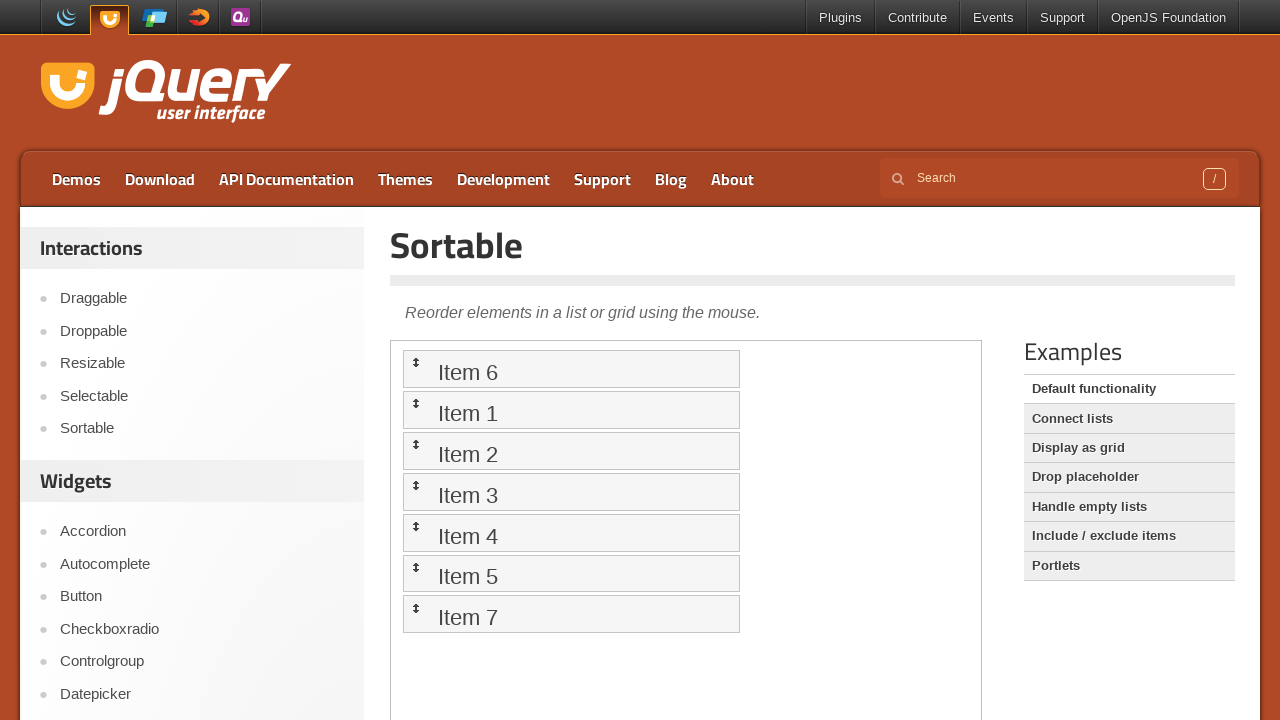

Dragged last item (position 6) to position 2, reordering the list at (571, 410)
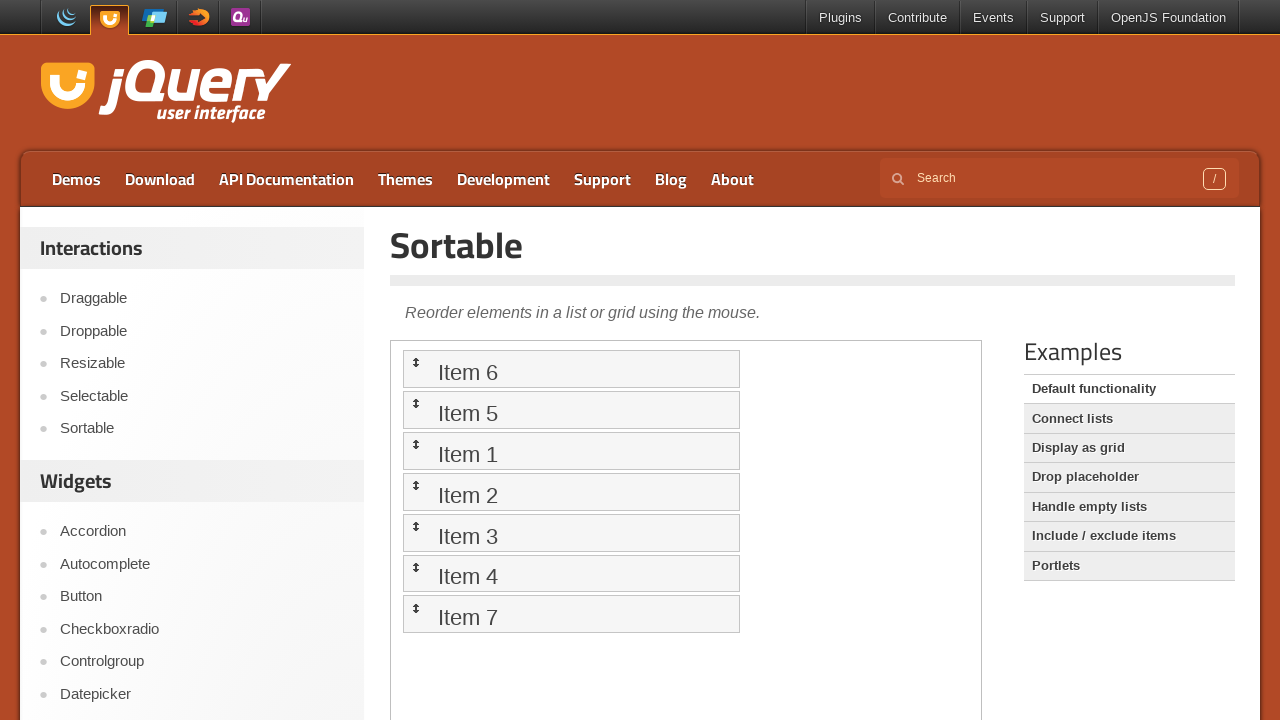

Located target position 3 for drag operation
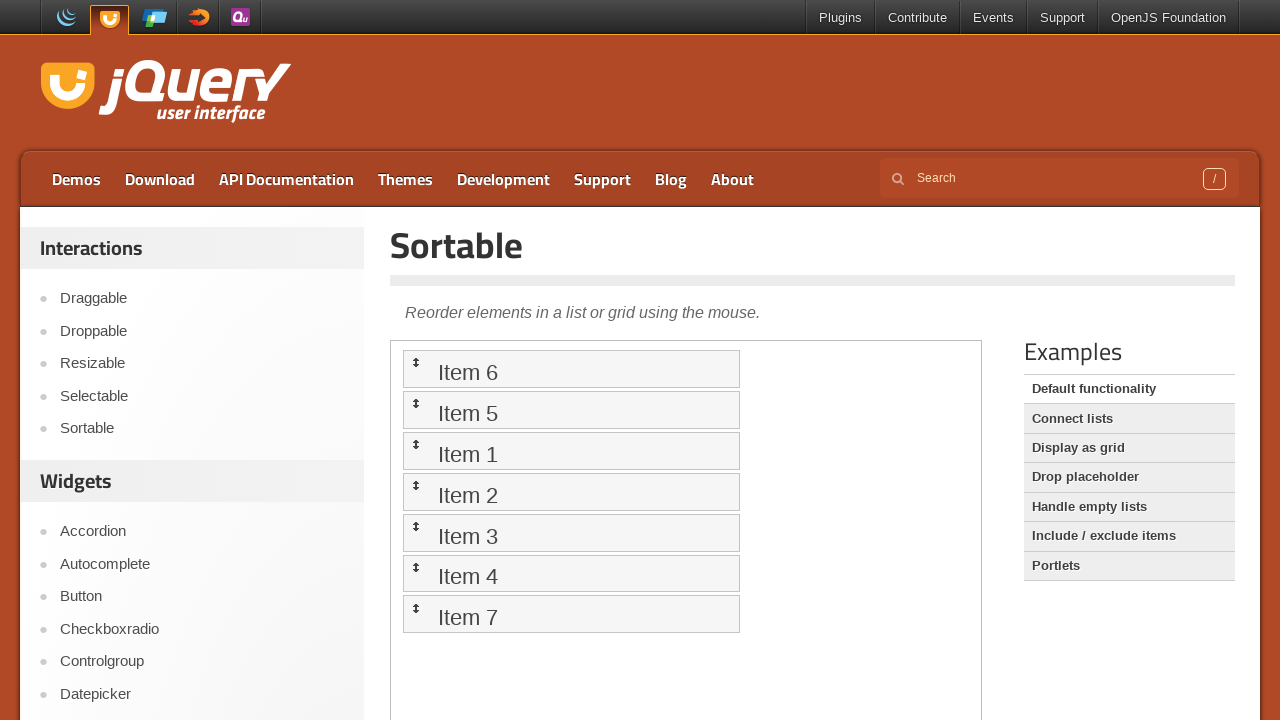

Located last item in sortable list (position 6)
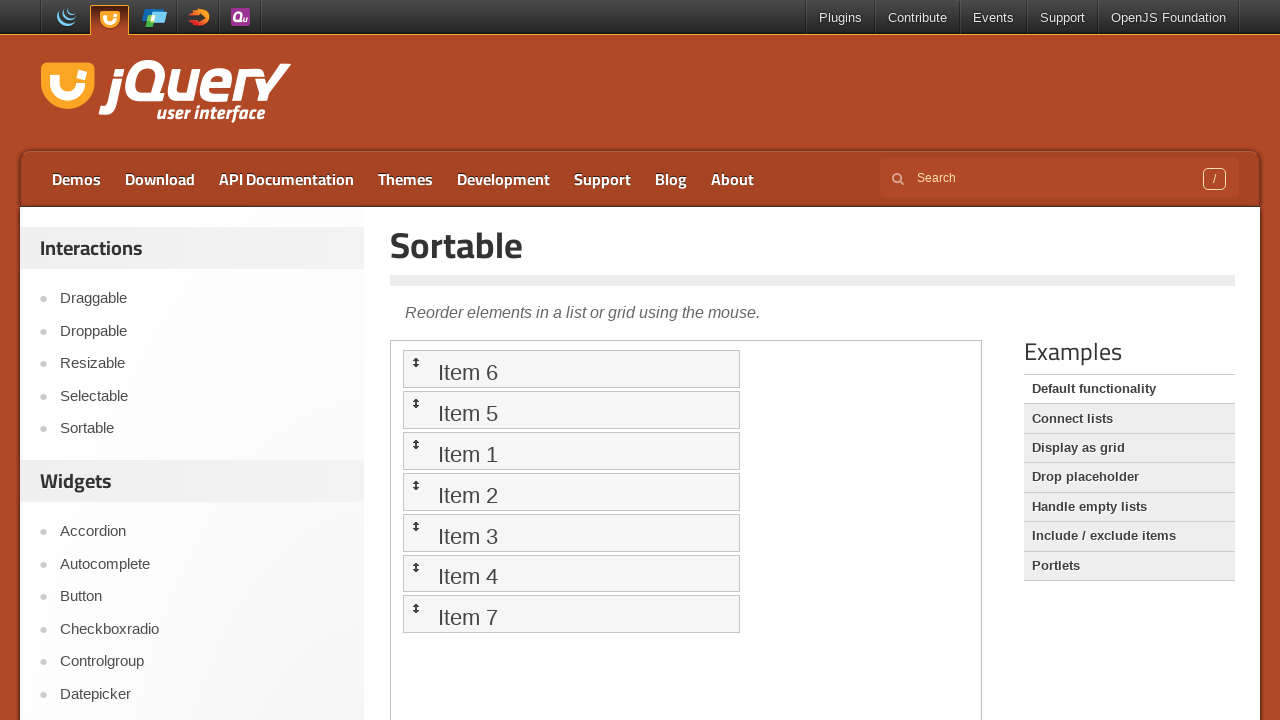

Waited 1 second for stability before drag operation
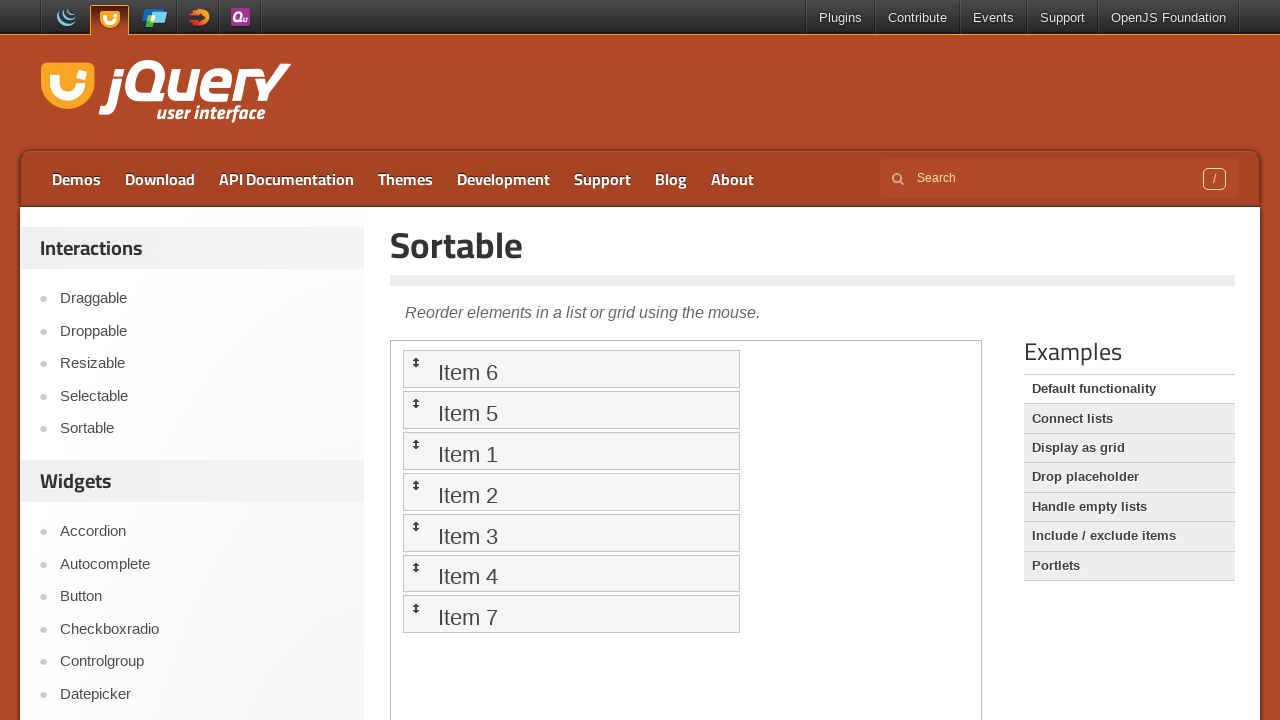

Dragged last item (position 6) to position 3, reordering the list at (571, 451)
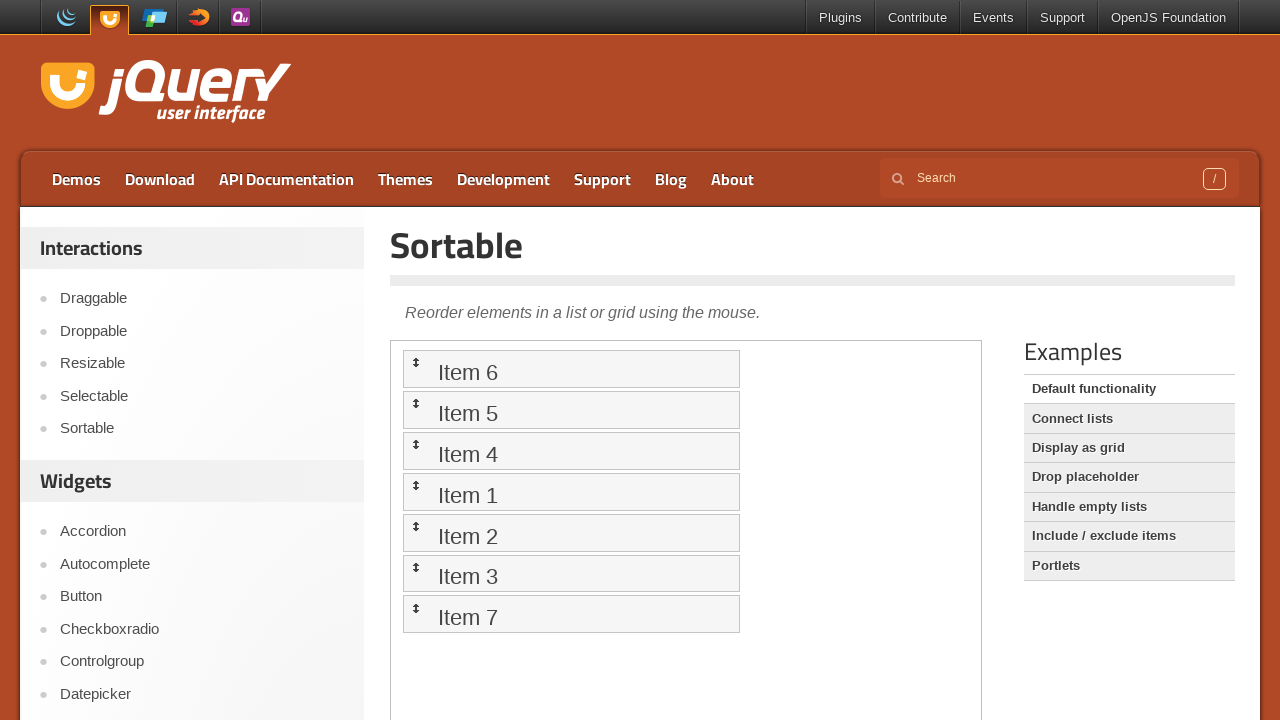

Located target position 4 for drag operation
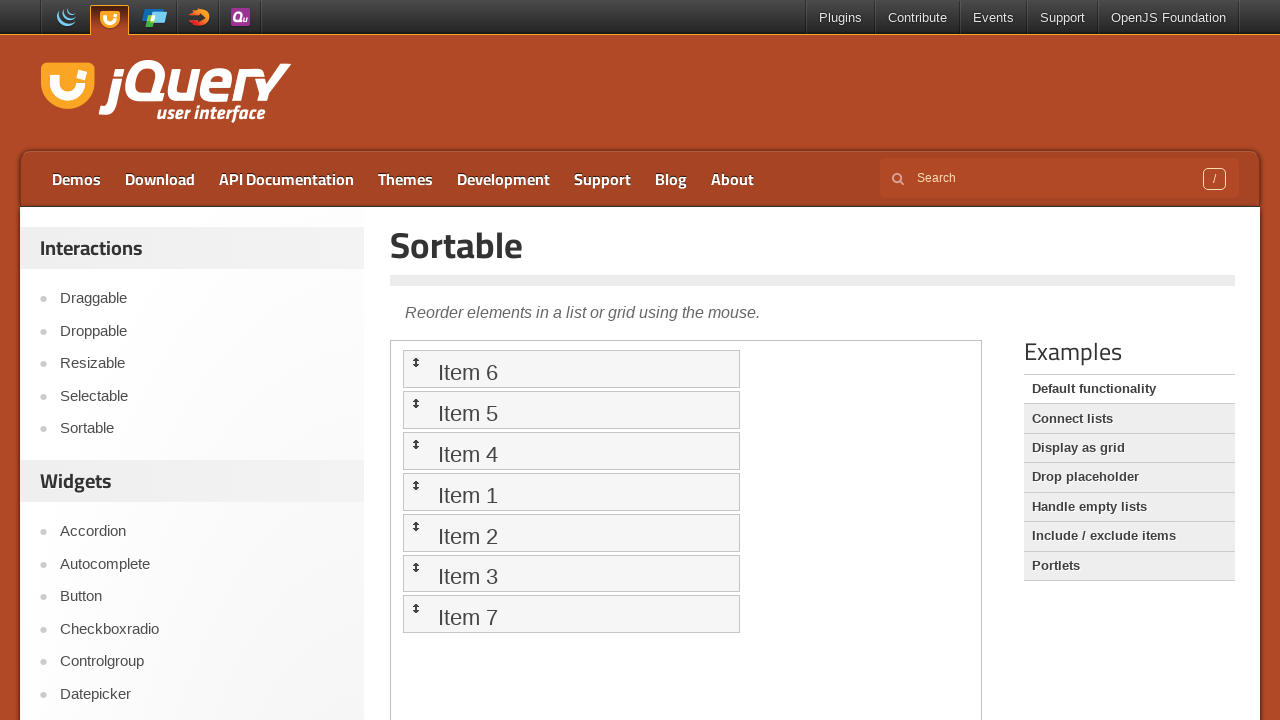

Located last item in sortable list (position 6)
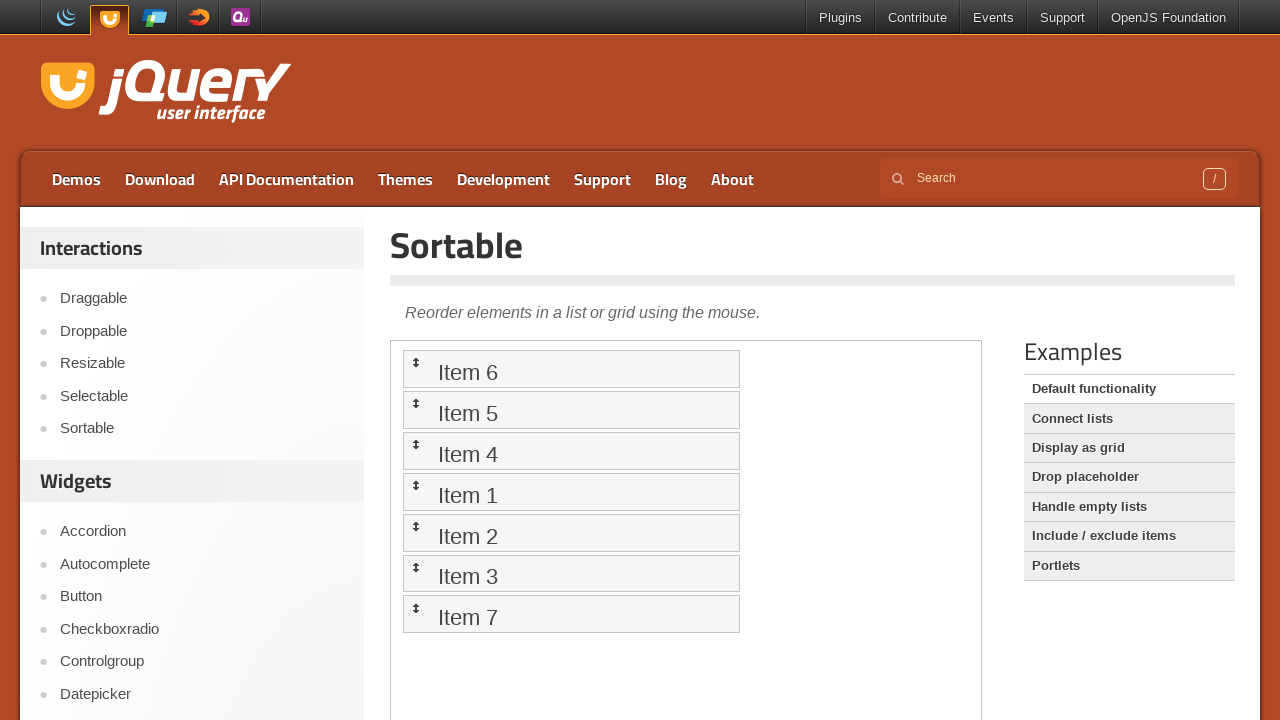

Waited 1 second for stability before drag operation
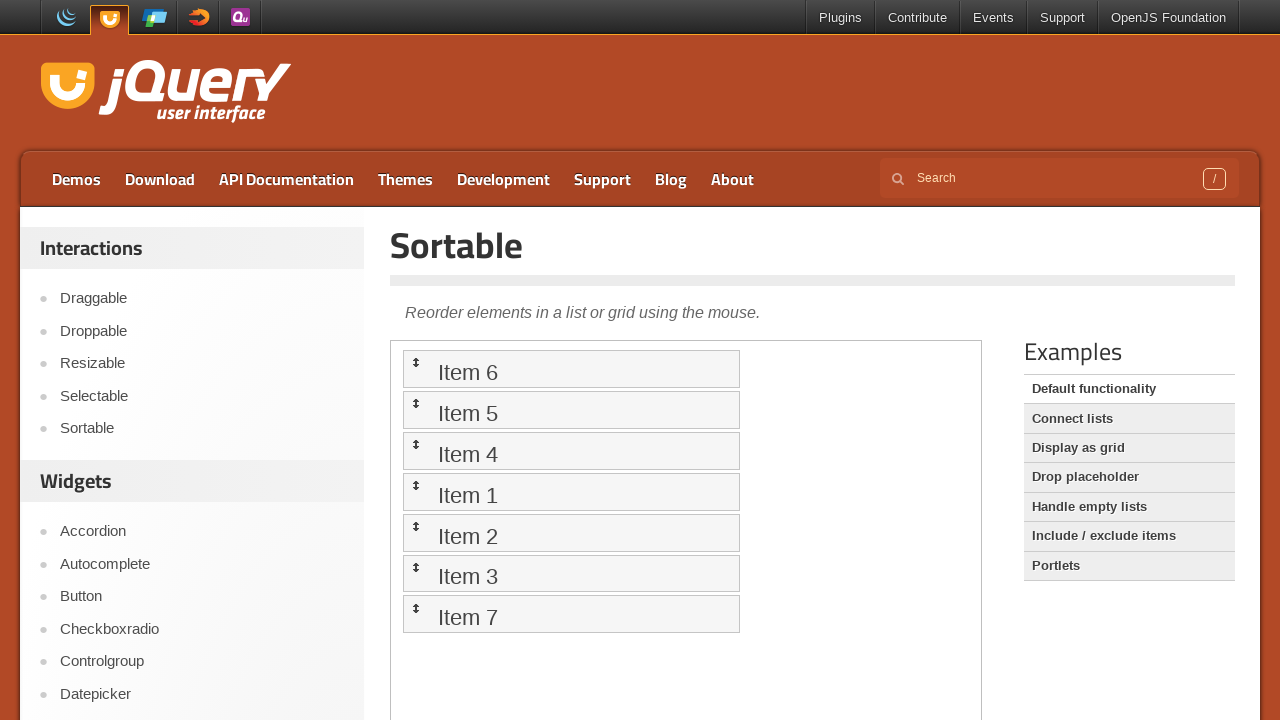

Dragged last item (position 6) to position 4, reordering the list at (571, 492)
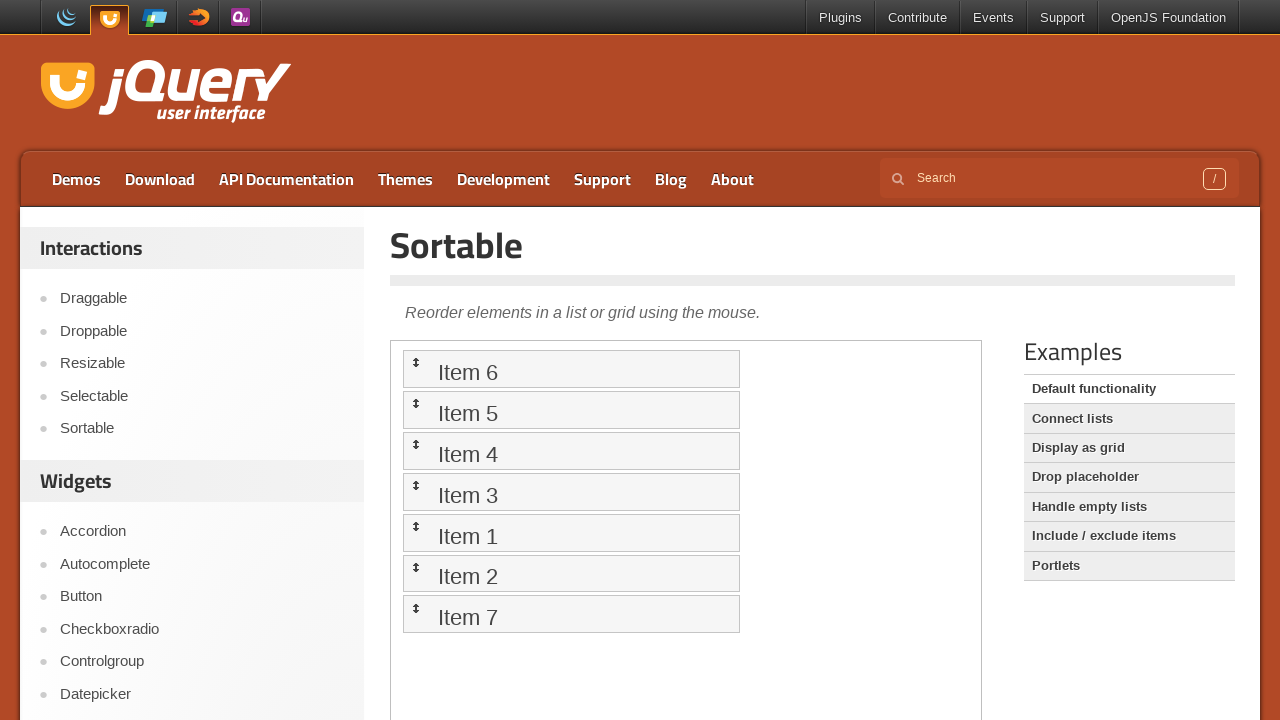

Located target position 5 for drag operation
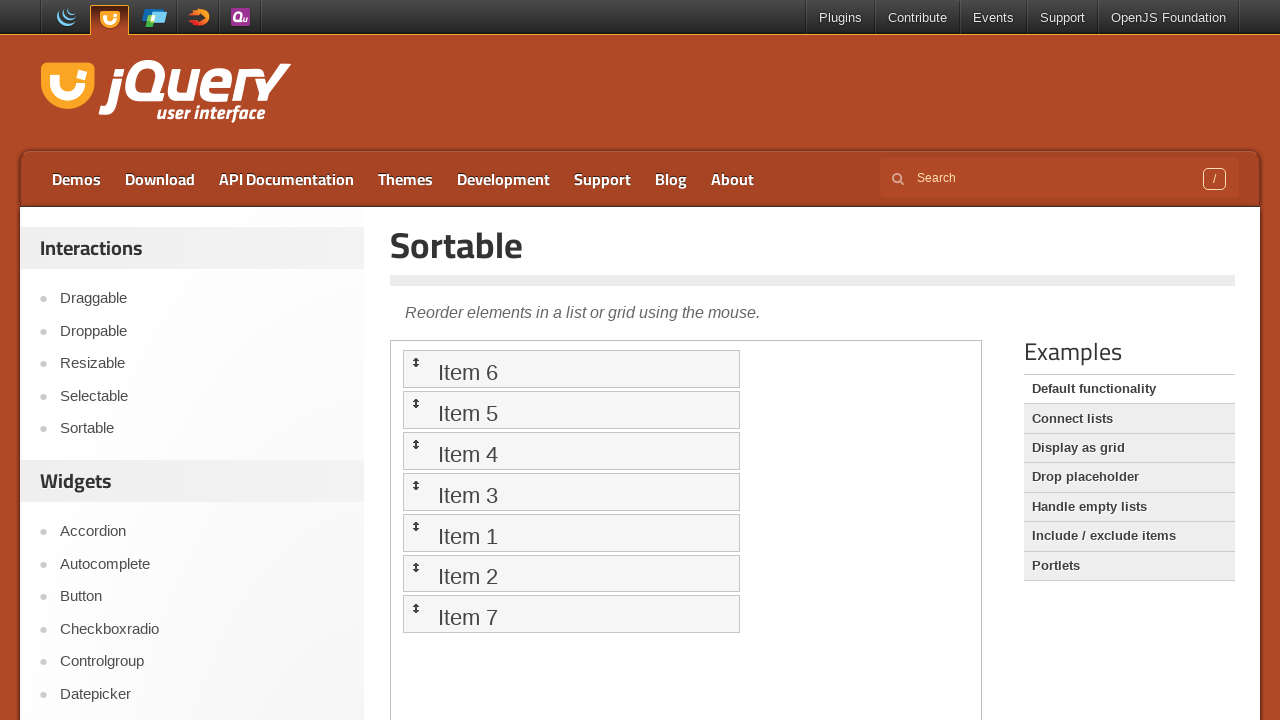

Located last item in sortable list (position 6)
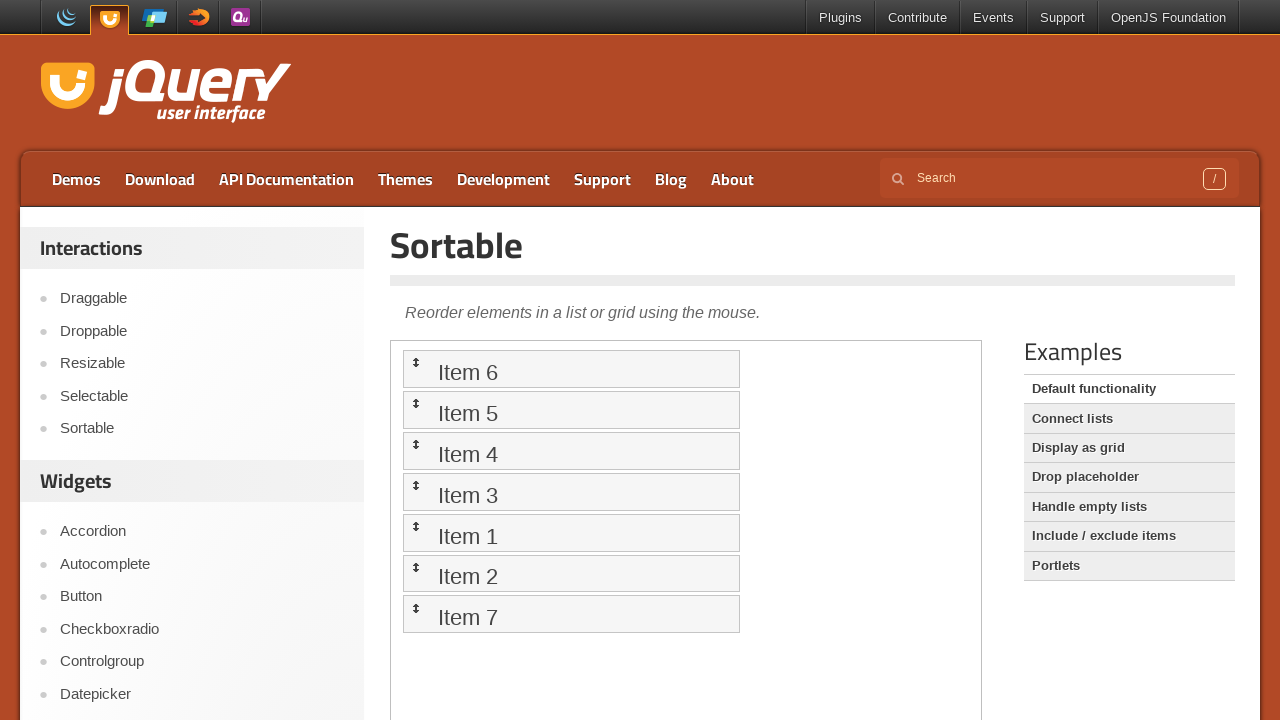

Waited 1 second for stability before drag operation
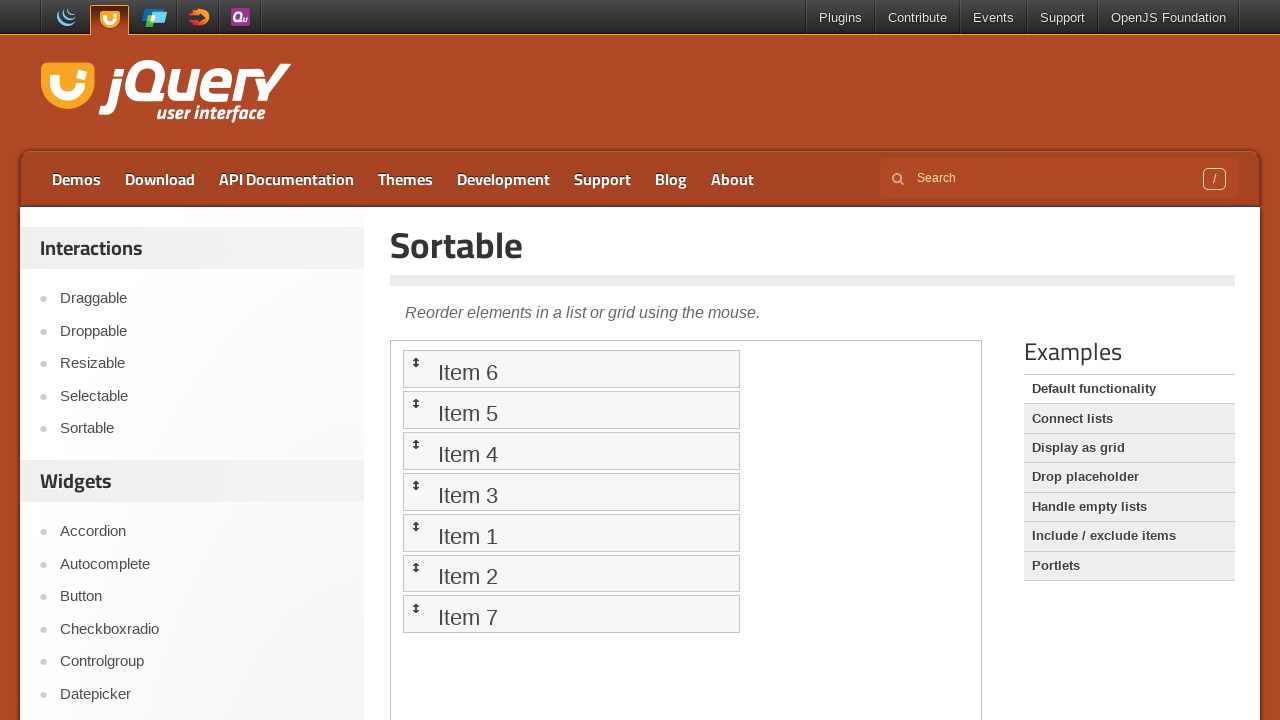

Dragged last item (position 6) to position 5, reordering the list at (571, 532)
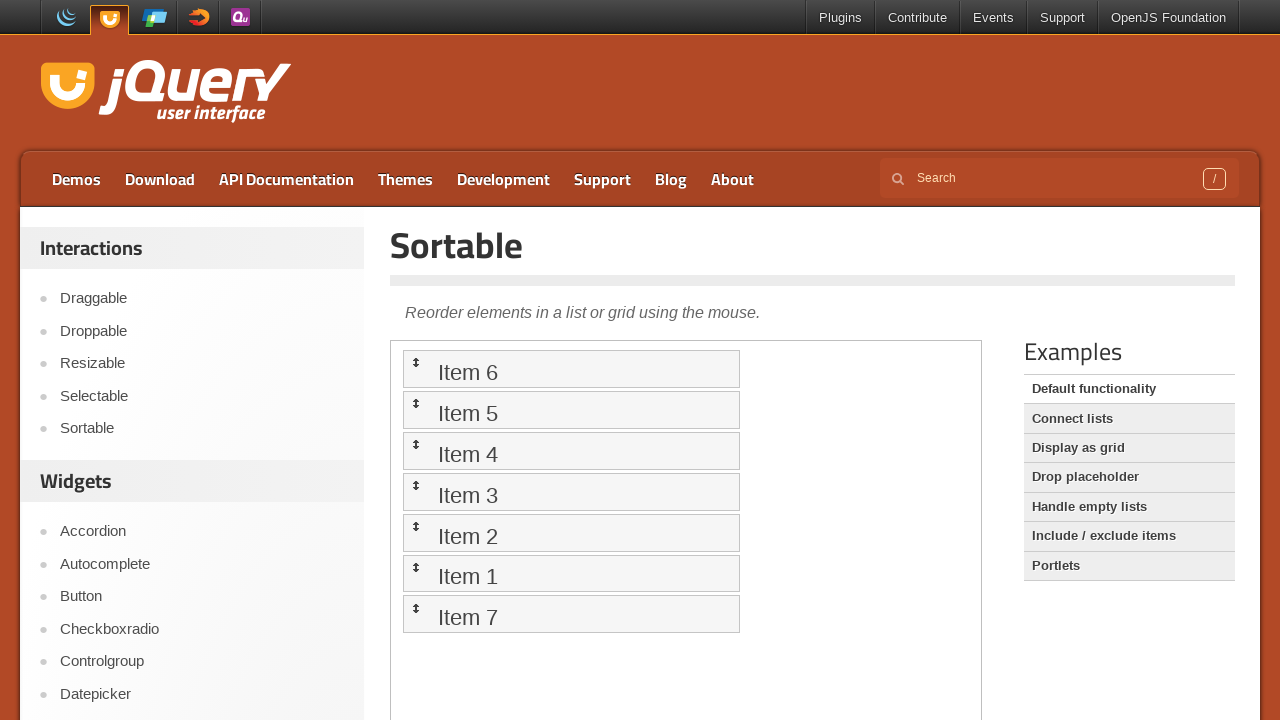

Located target position 6 for drag operation
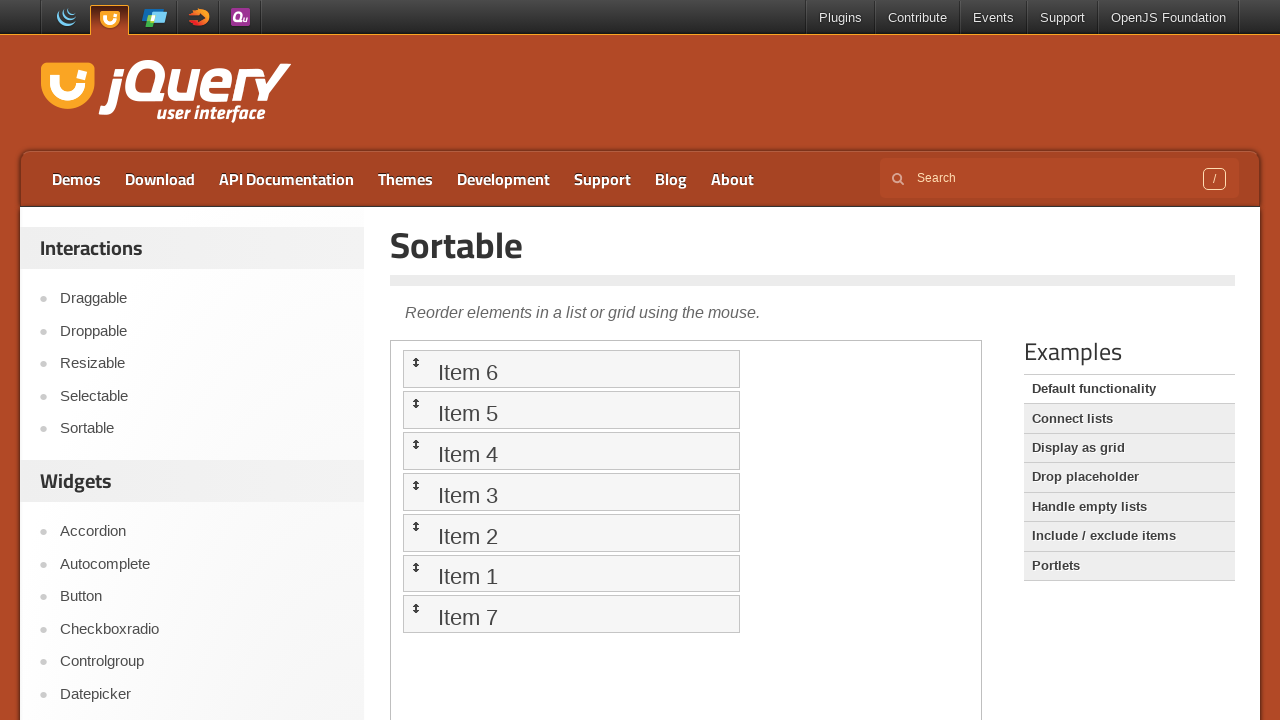

Located last item in sortable list (position 6)
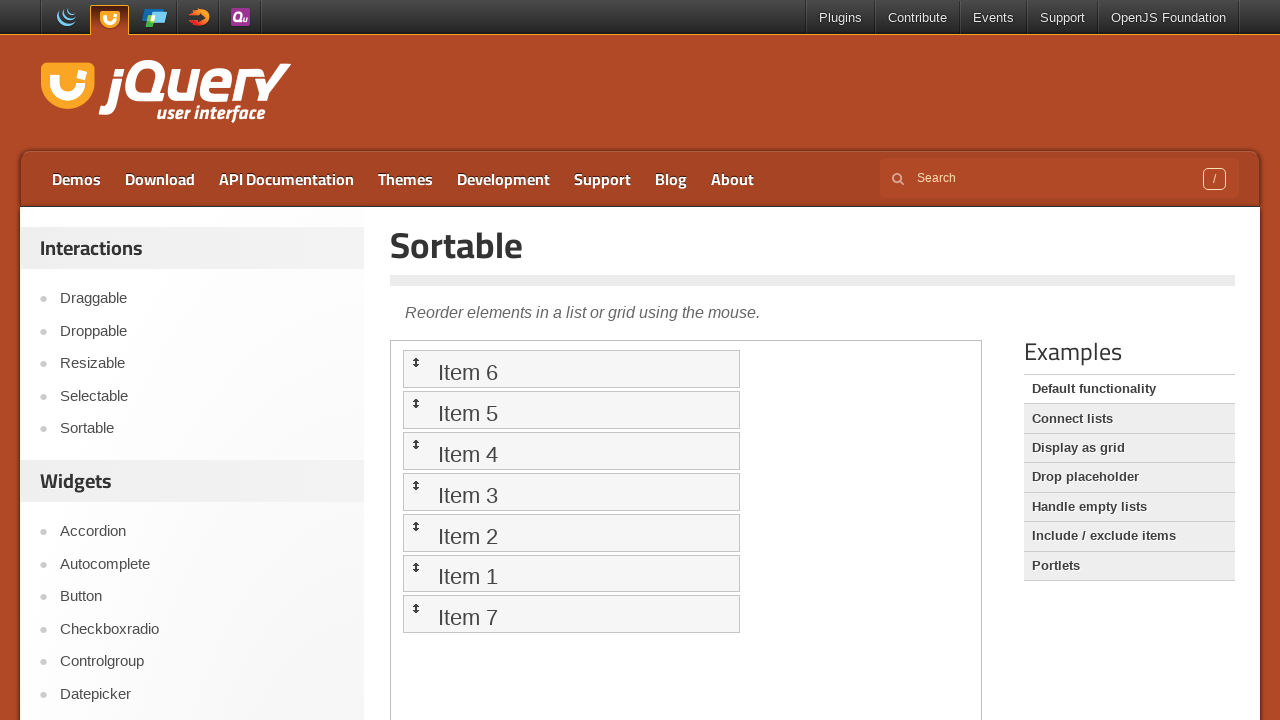

Waited 1 second for stability before drag operation
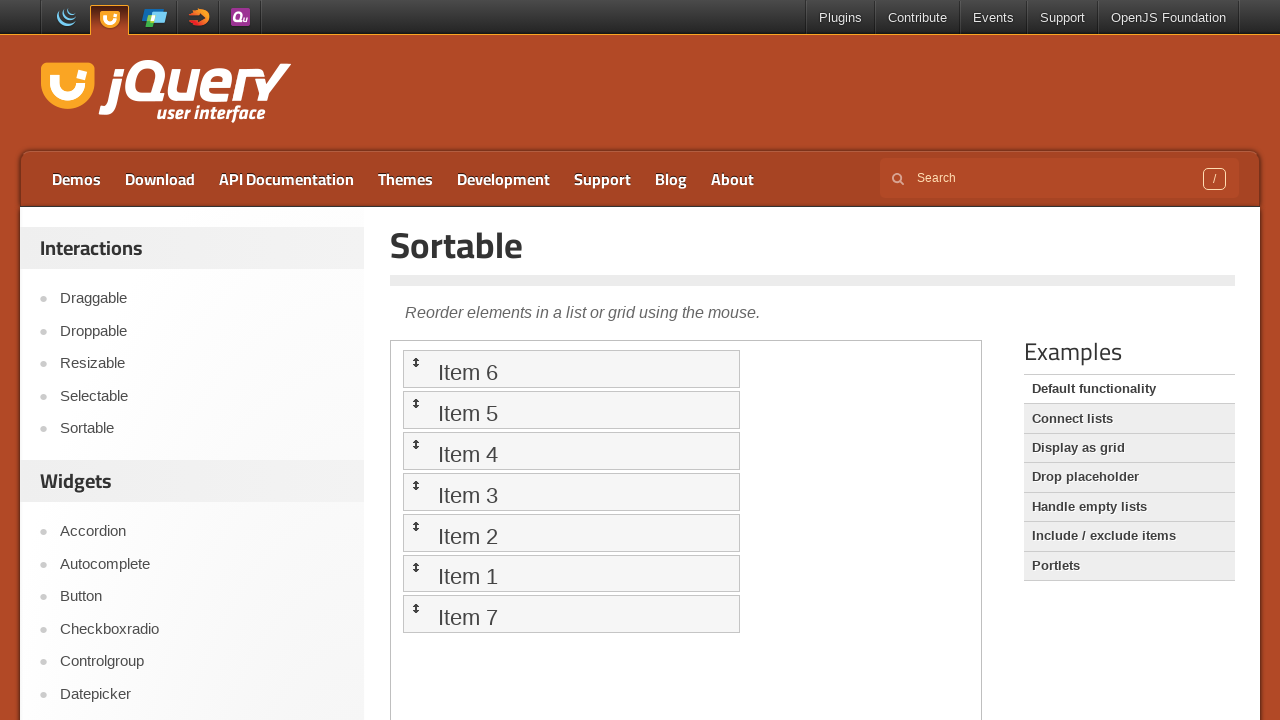

Dragged last item (position 6) to position 6, reordering the list at (571, 573)
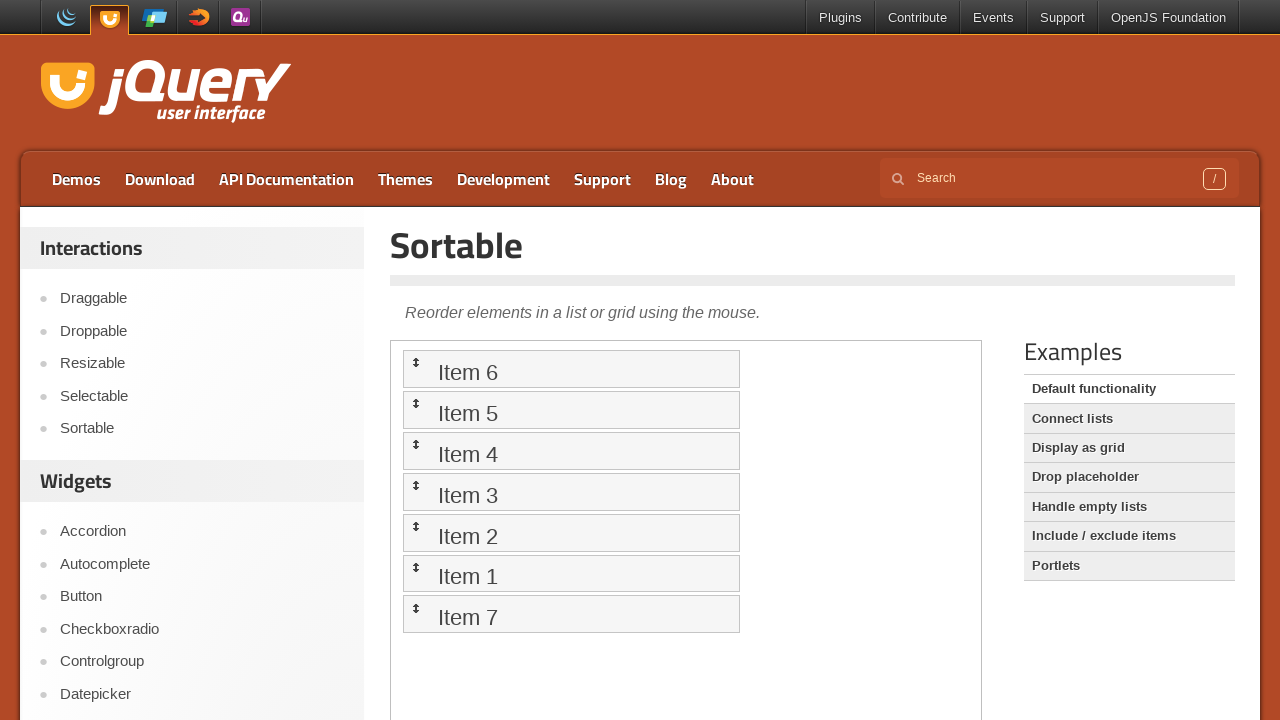

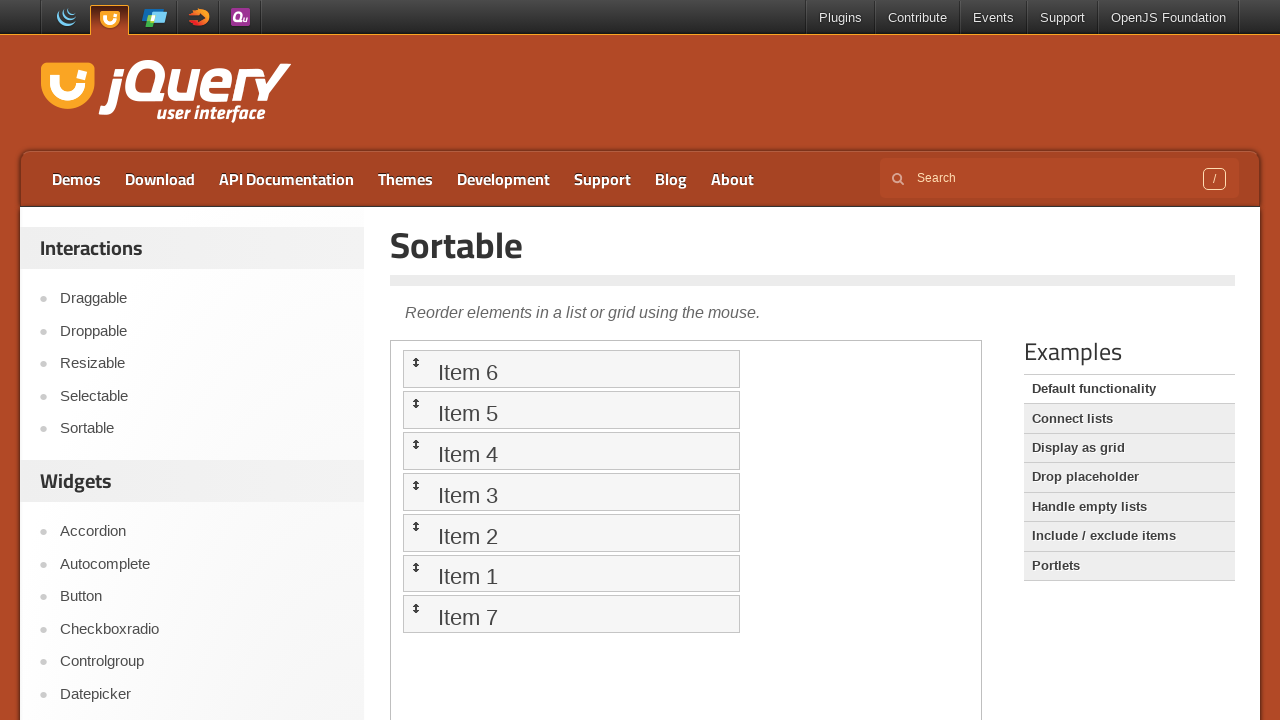